Navigates to a Selenium test form page and fills in a text input field

Starting URL: https://www.selenium.dev/selenium/web/web-form.html

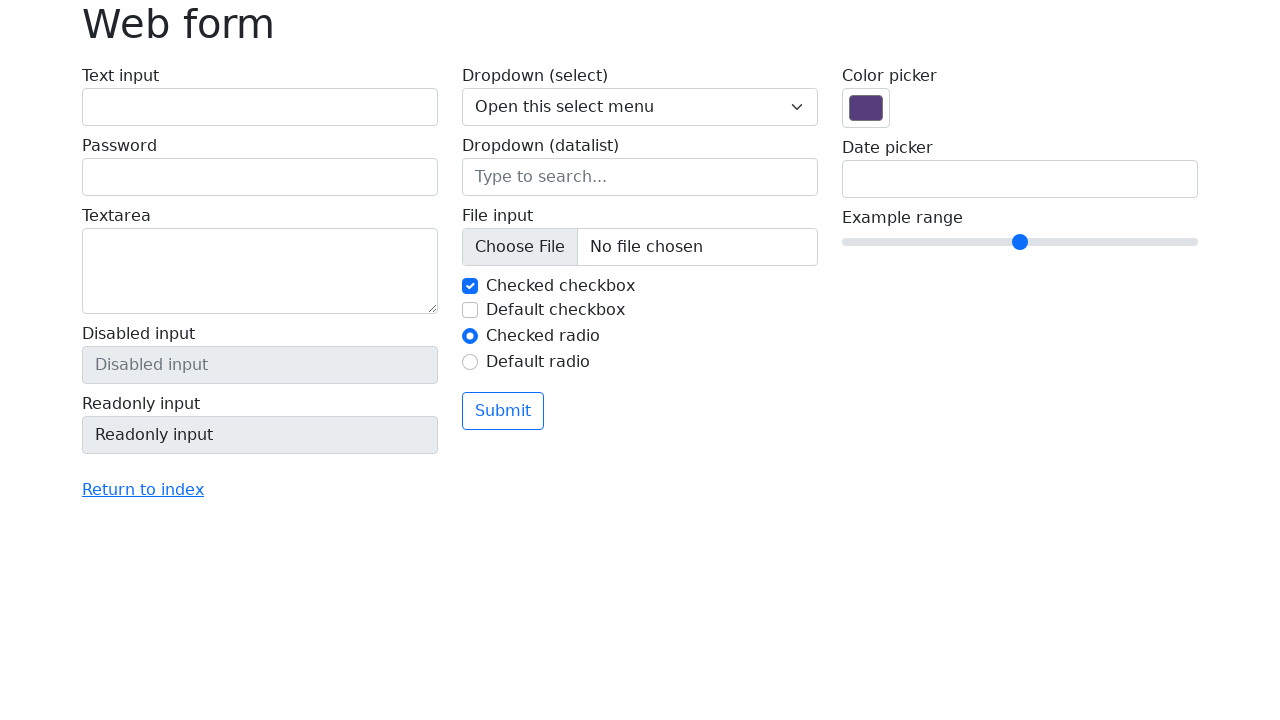

Filled text input field with 'Selenium' on #my-text-id
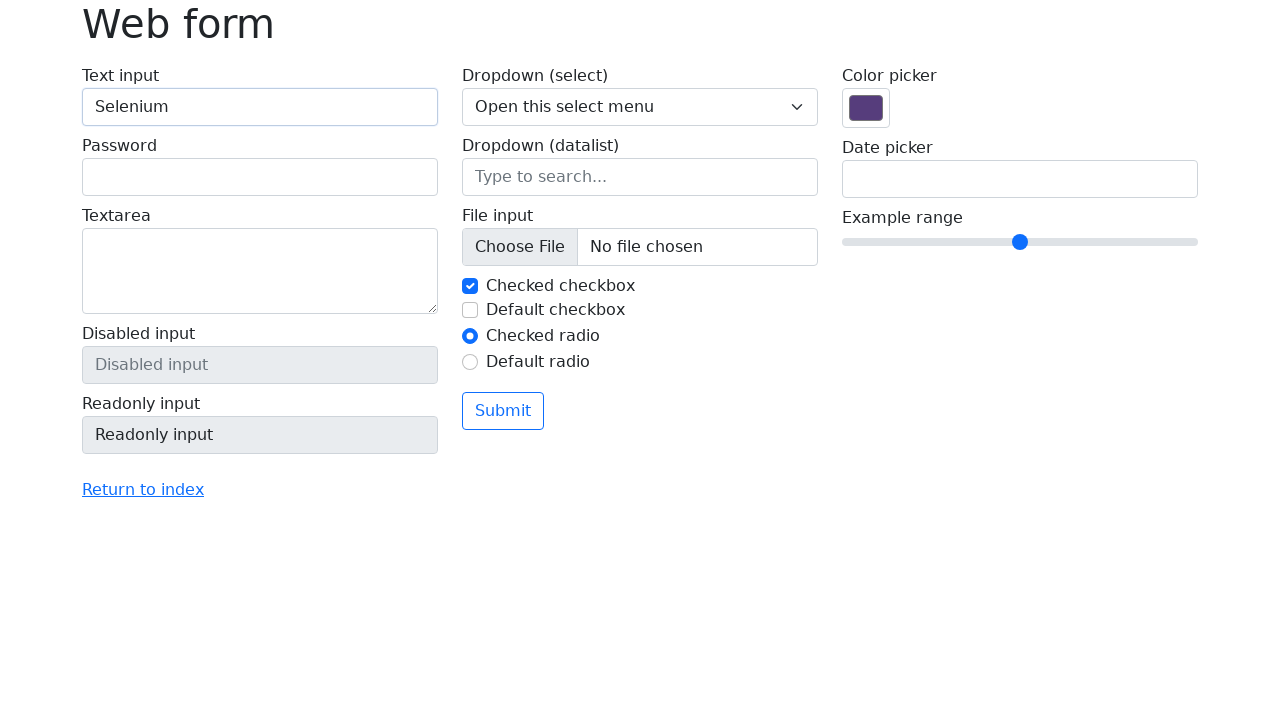

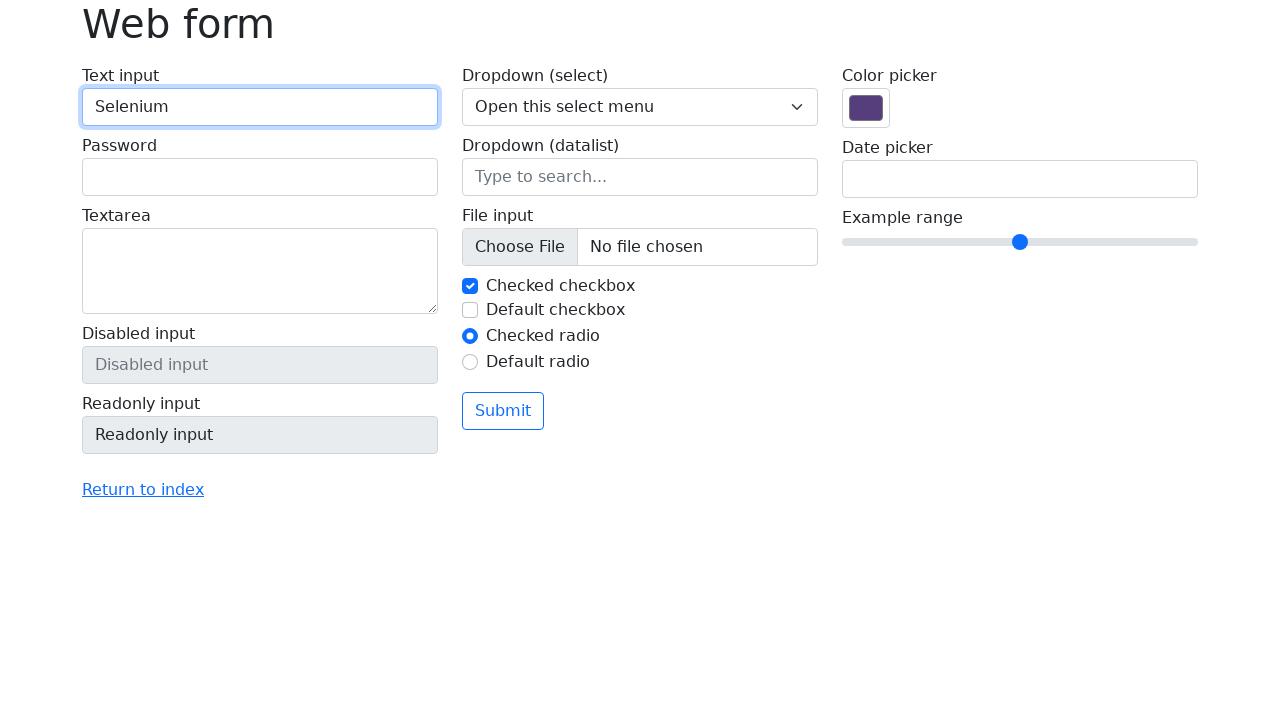